Tests drag and drop functionality on jQuery UI demo page by dragging an element and dropping it onto a target element, then verifying the drop was successful

Starting URL: https://jqueryui.com/droppable/

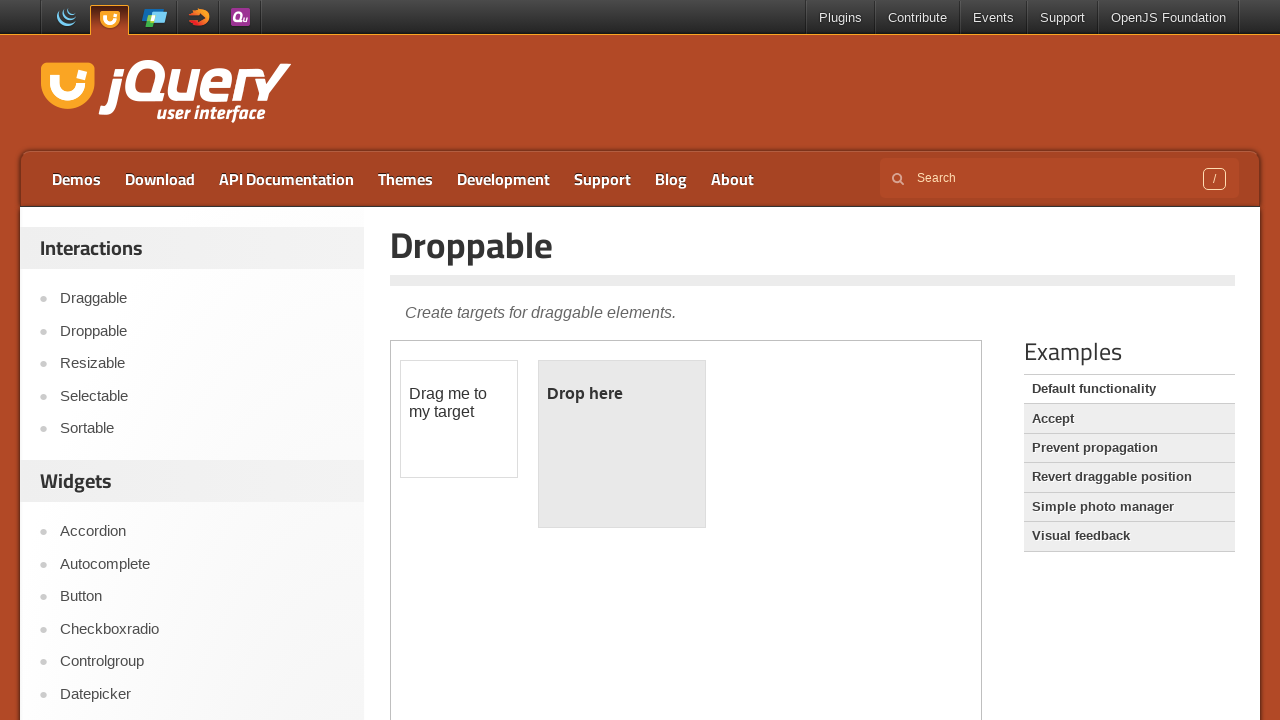

Navigated to jQuery UI droppable demo page
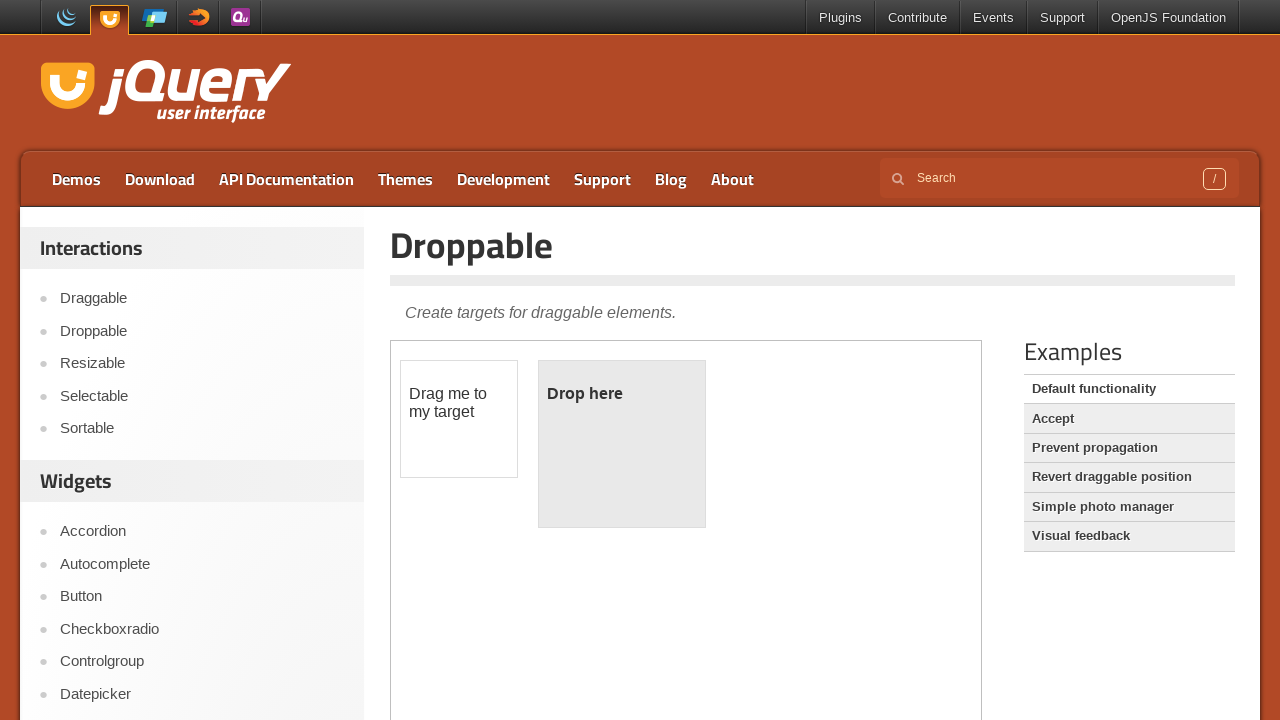

Located and switched to demo iframe
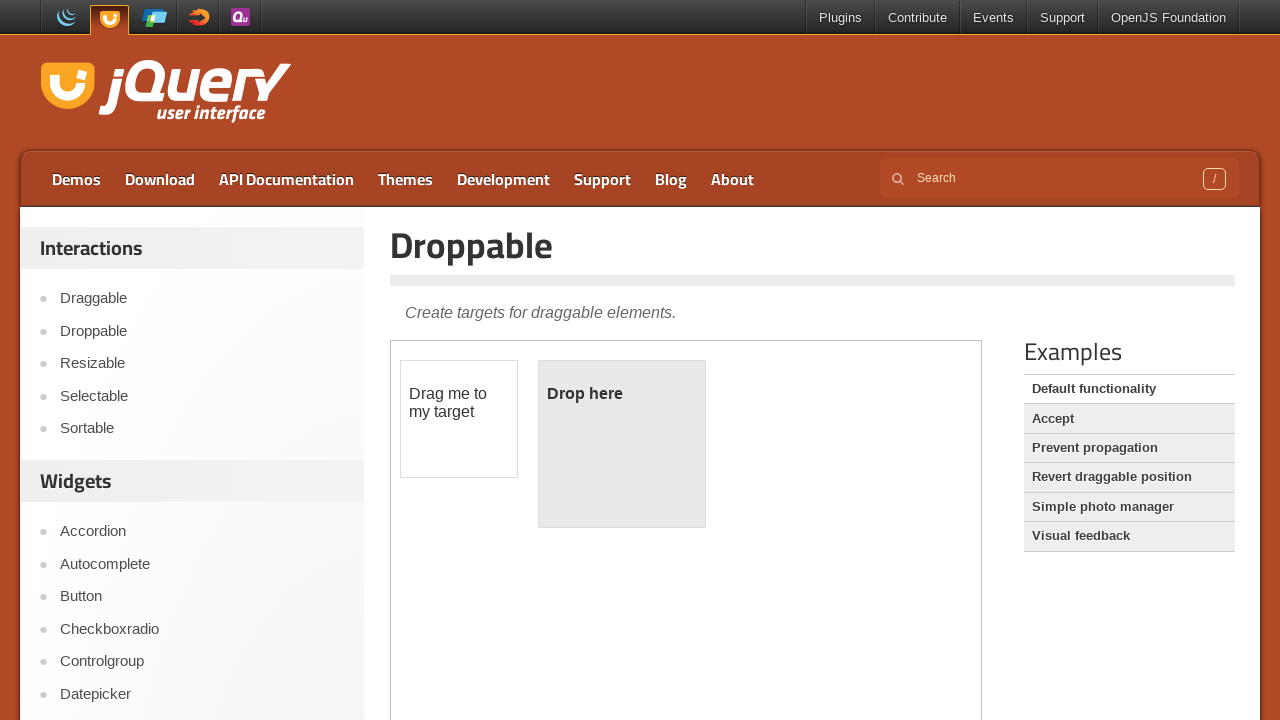

Located draggable element
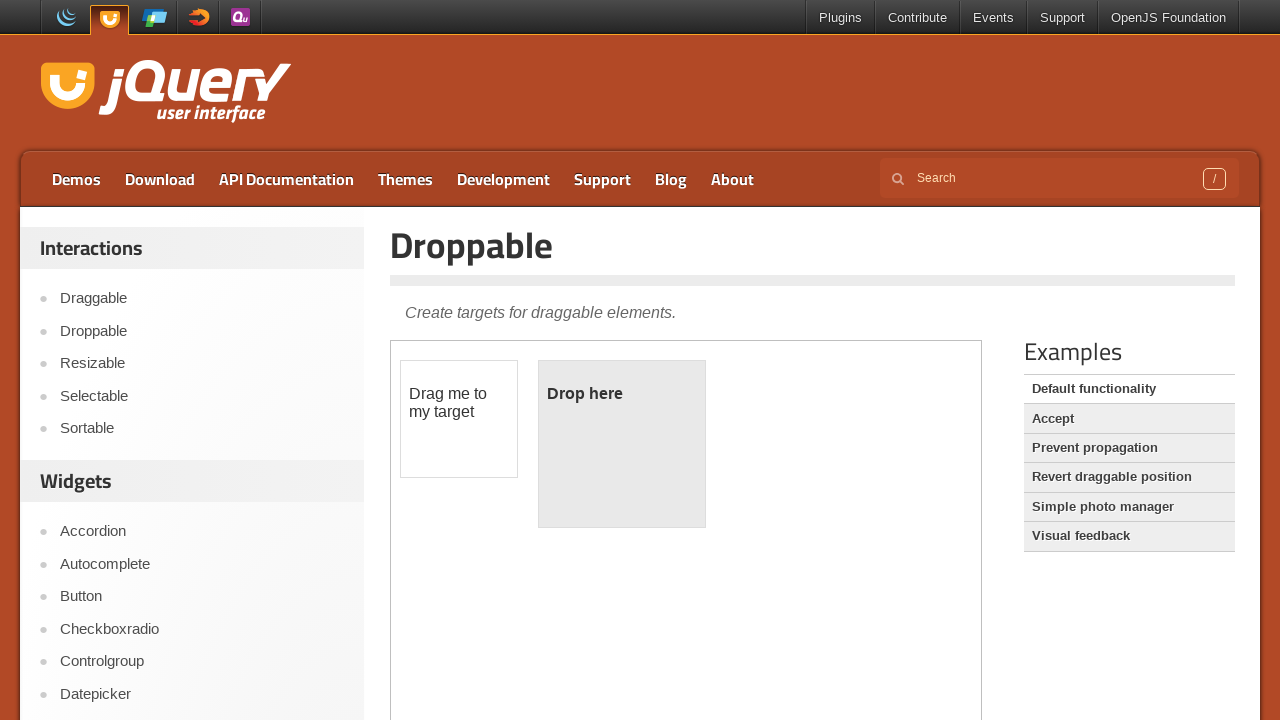

Located droppable target element
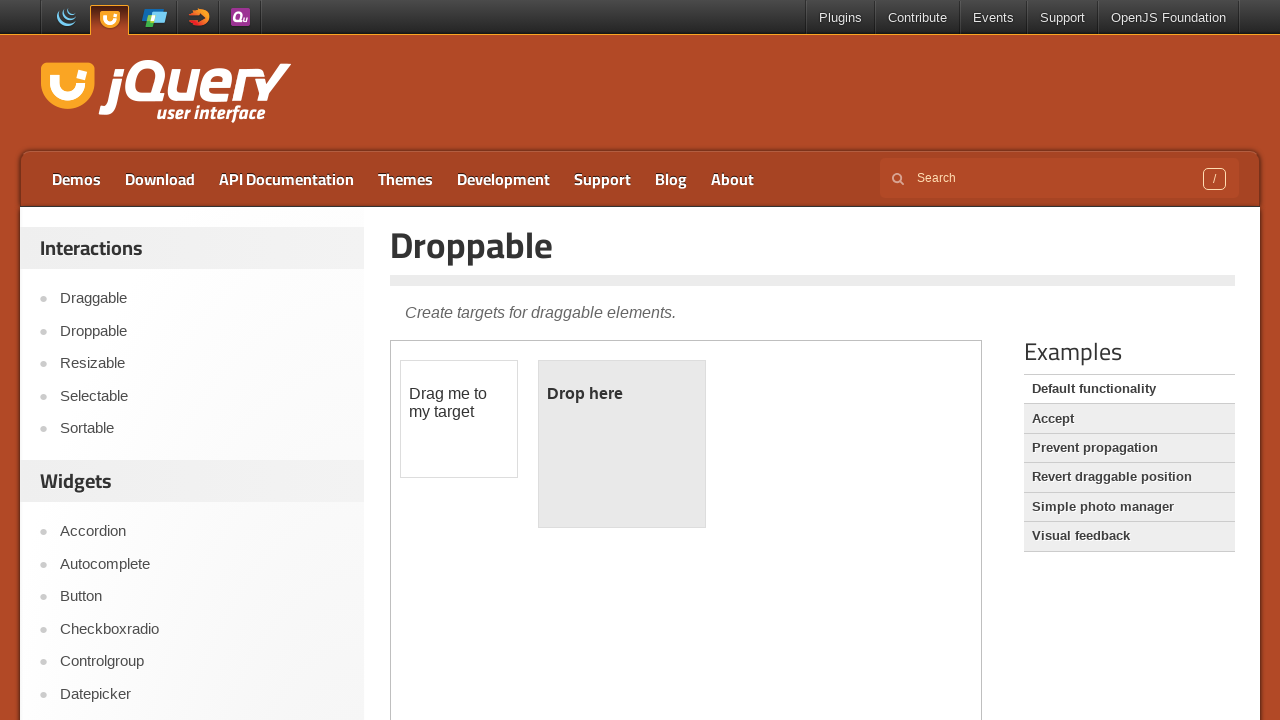

Dragged element onto droppable target at (622, 444)
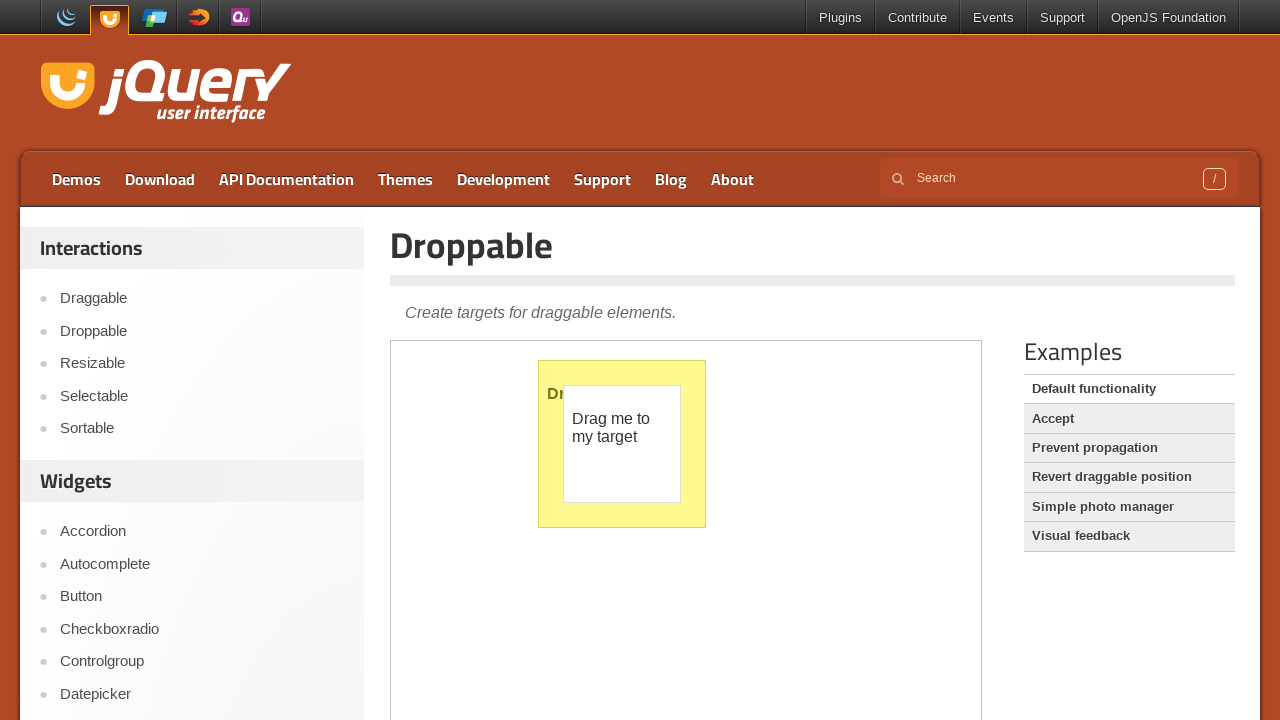

Verified drop was successful - droppable element now displays 'Dropped!'
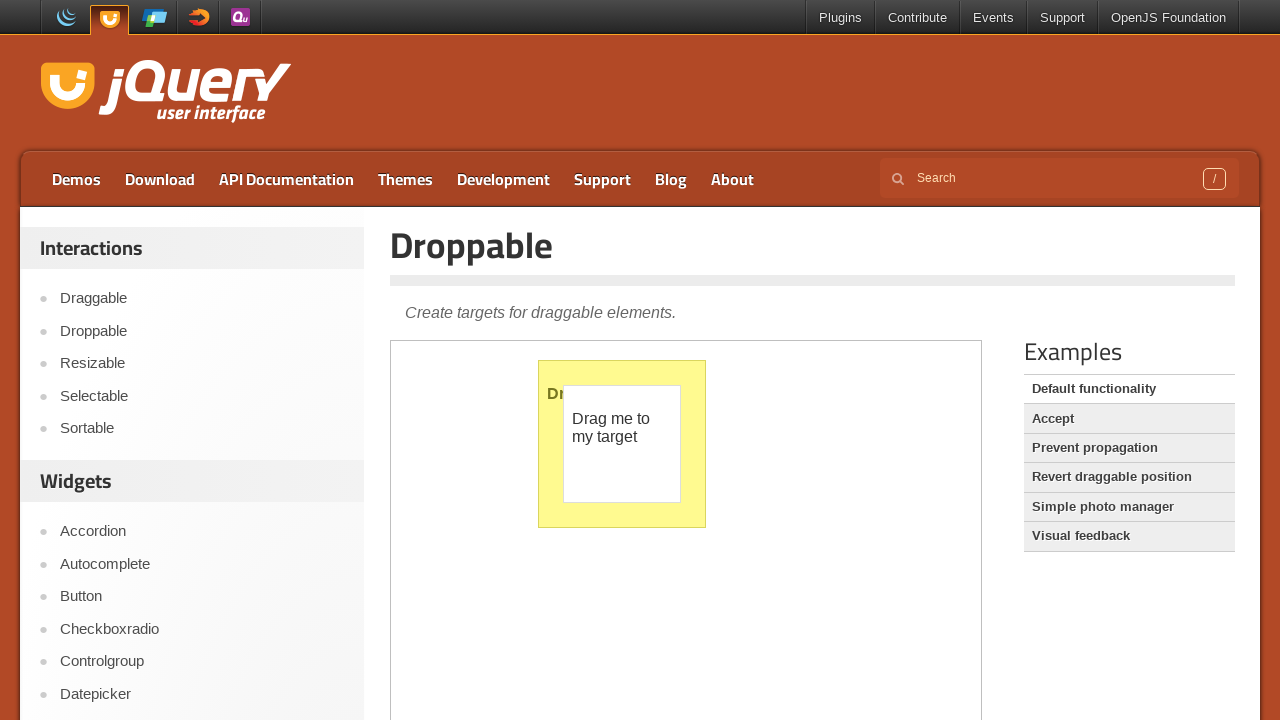

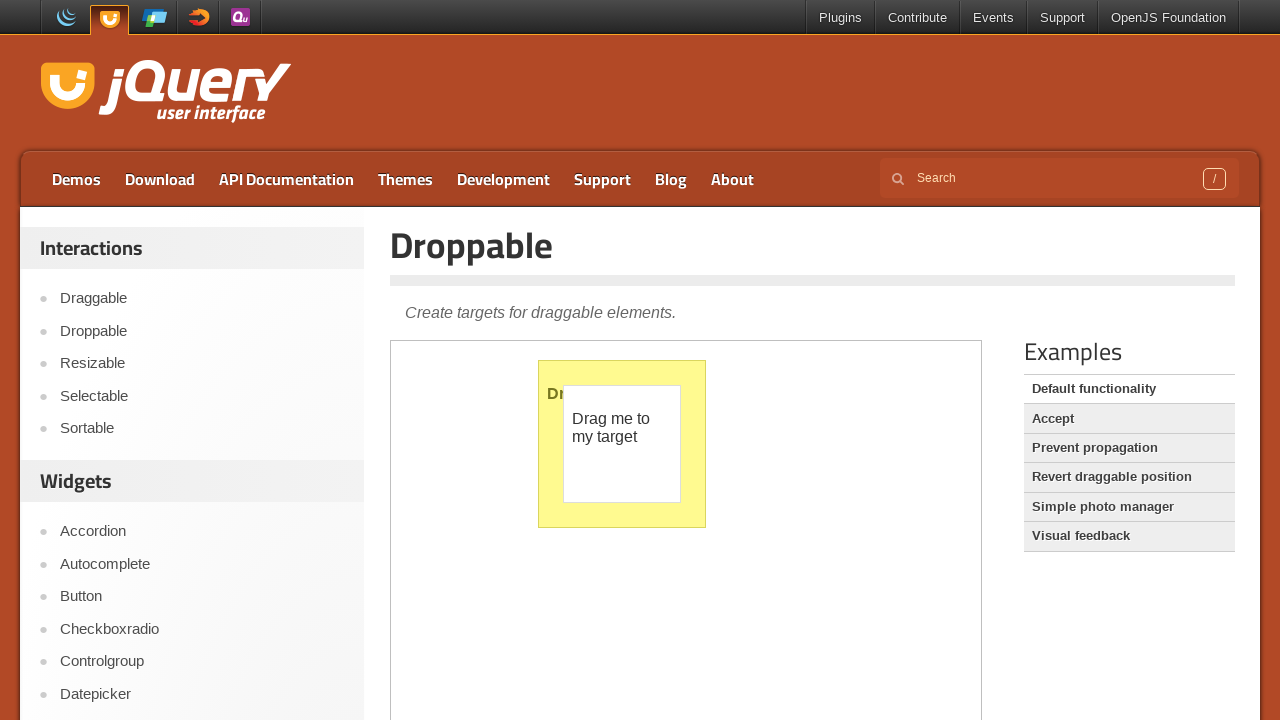